Tests jQuery UI selectable functionality by clicking on the Selectable link, switching to an iframe, selecting multiple list items, switching back to the main page, and clicking the Demos link

Starting URL: https://jqueryui.com/selectable/

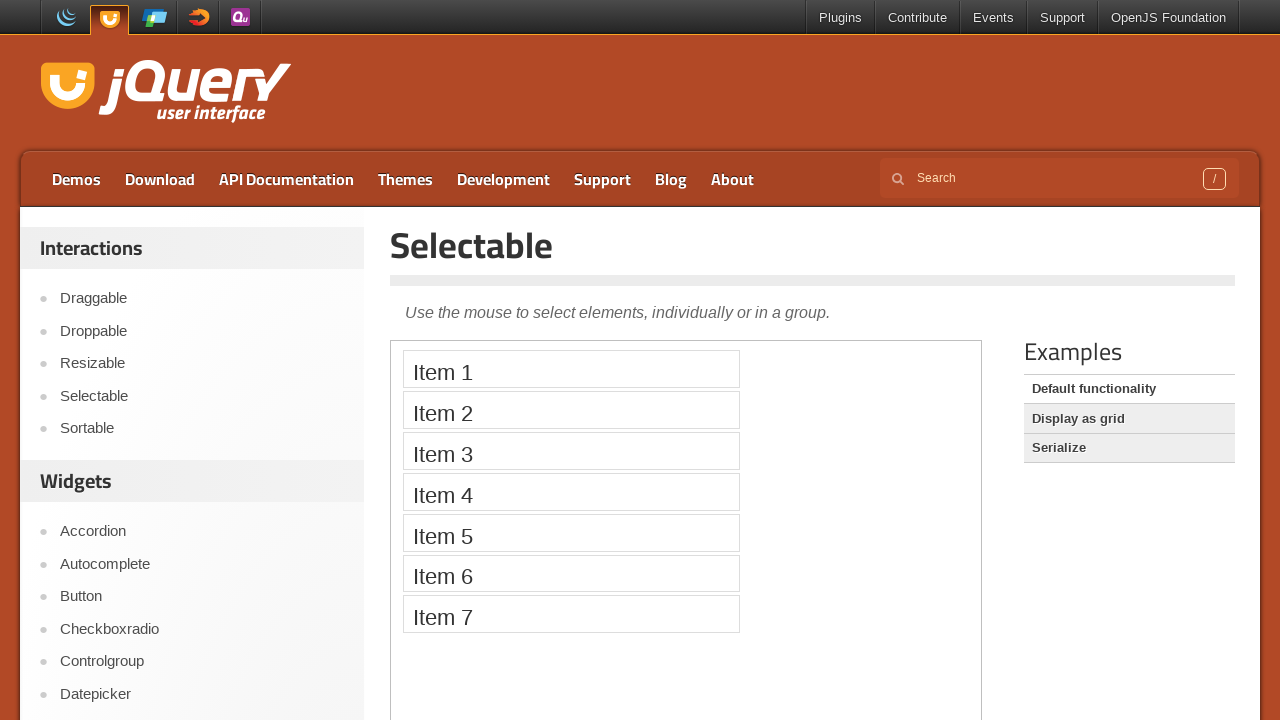

Clicked Selectable link at (813, 245) on text=Selectable
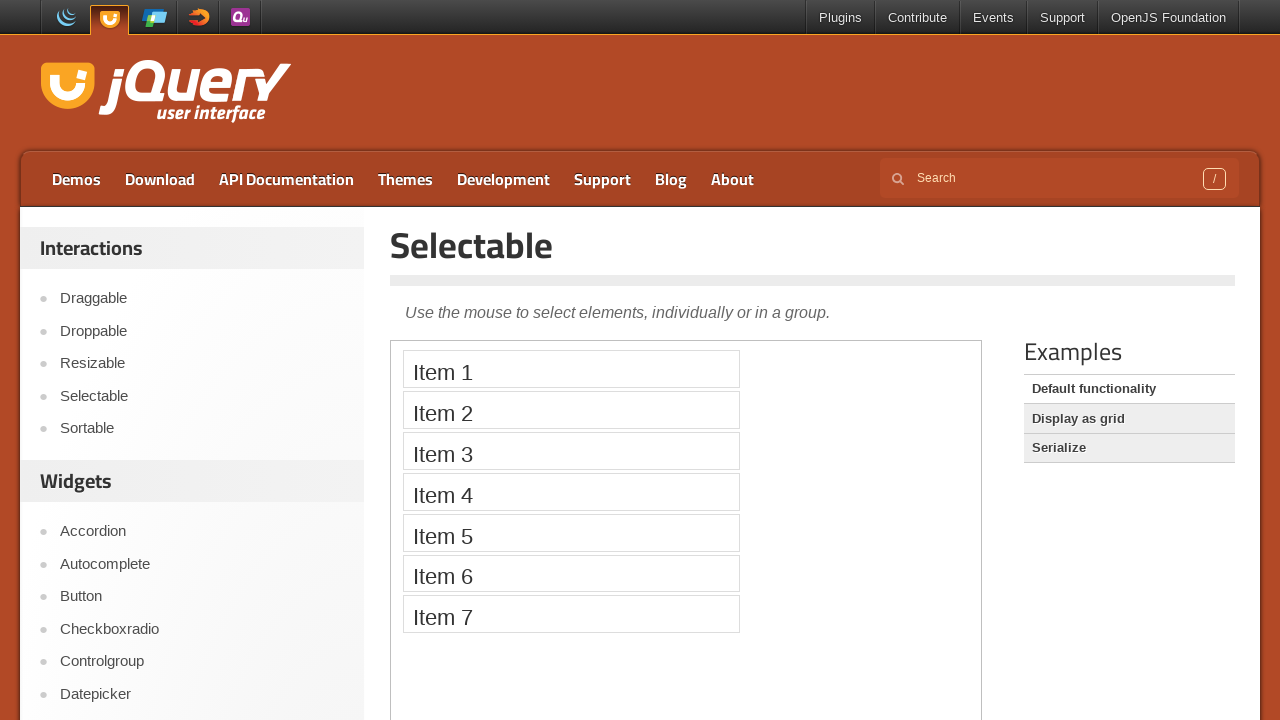

Switched to demo iframe
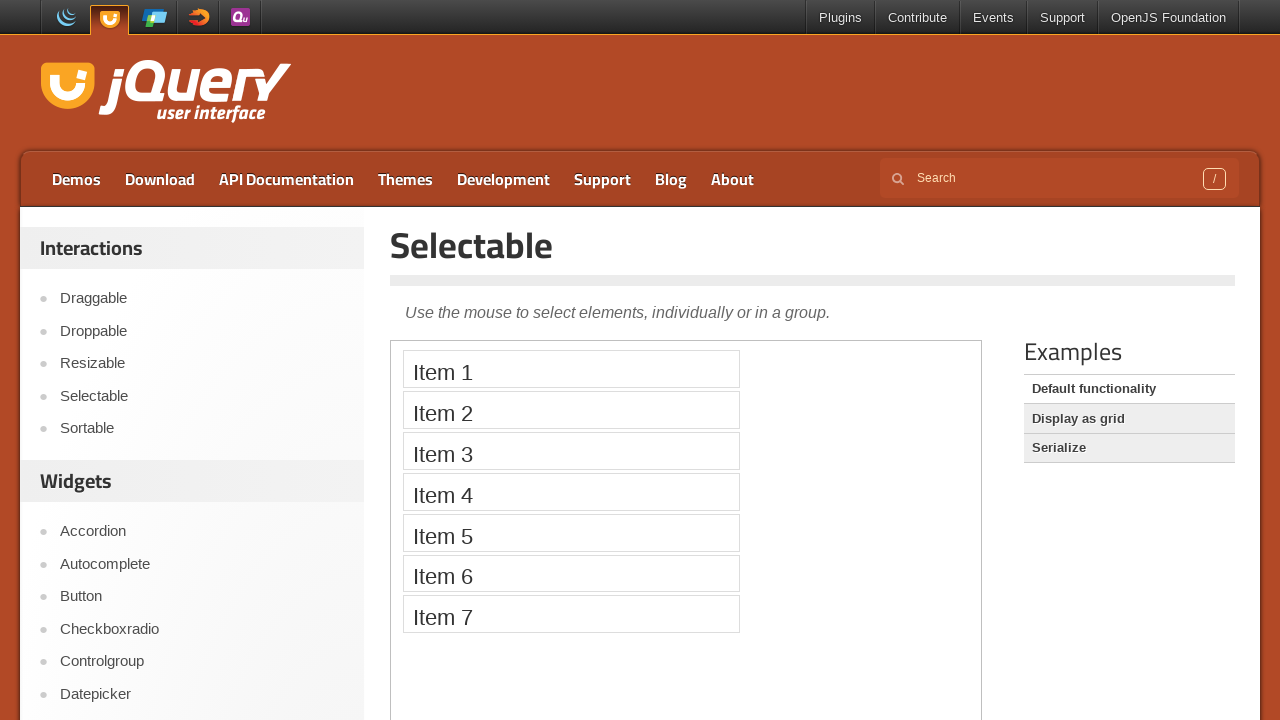

Clicked Item 3 in selectable list at (571, 451) on .demo-frame >> internal:control=enter-frame >> xpath=//ol[@id='selectable']/li[3
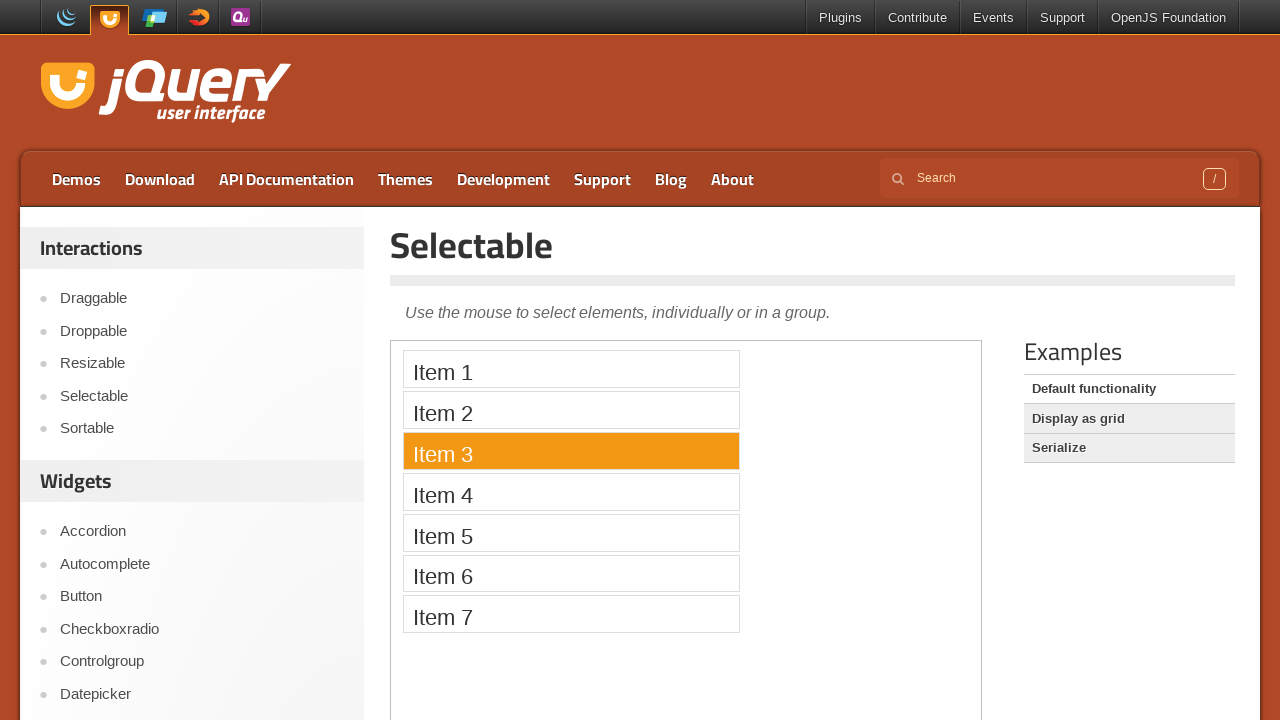

Clicked Item 4 in selectable list at (571, 492) on .demo-frame >> internal:control=enter-frame >> xpath=//ol[@id='selectable']/li[4
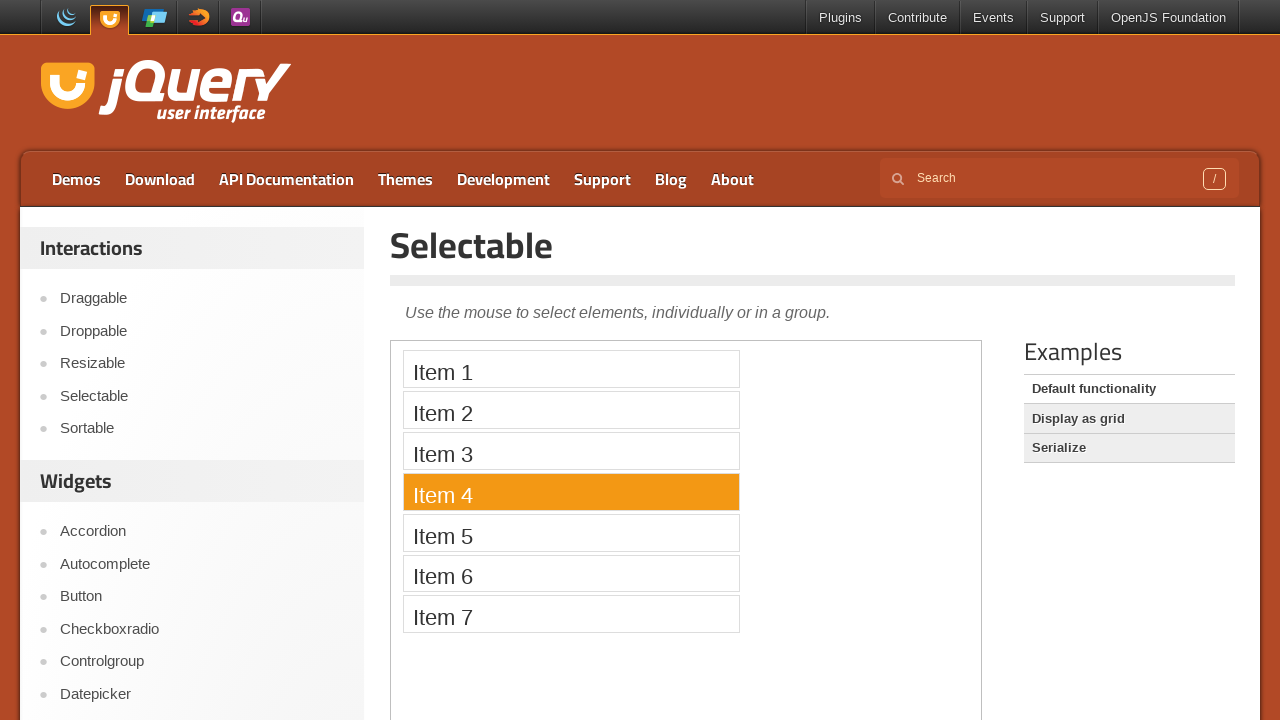

Clicked Item 5 in selectable list at (571, 532) on .demo-frame >> internal:control=enter-frame >> xpath=//ol[@id='selectable']/li[5
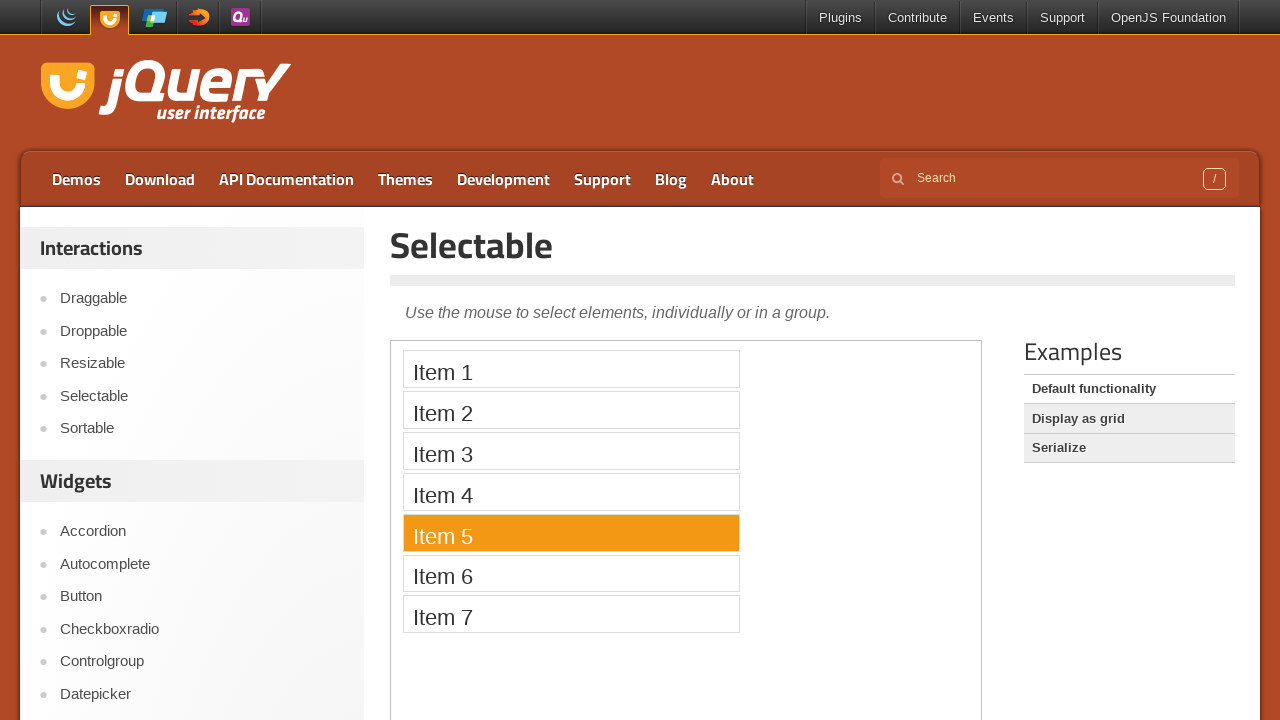

Clicked Item 7 in selectable list at (571, 614) on .demo-frame >> internal:control=enter-frame >> xpath=//ol[@id='selectable']/li[7
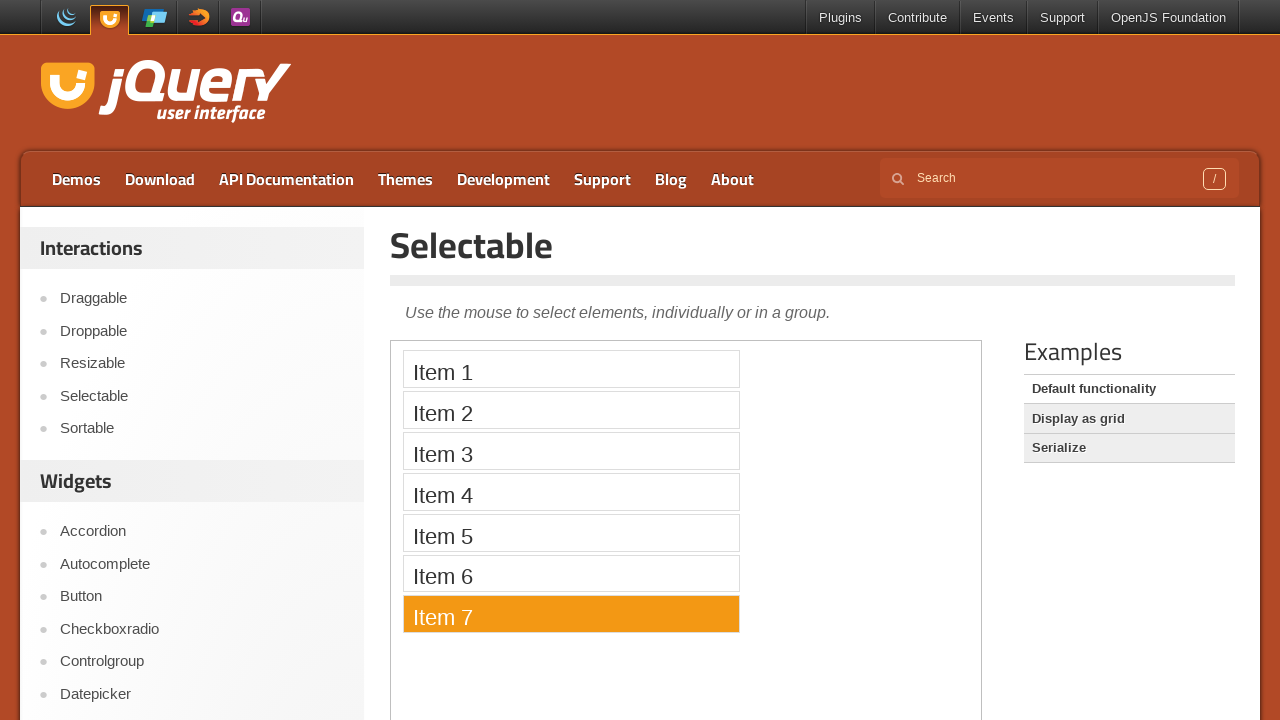

Clicked Demos link to navigate away from Selectable demo at (76, 179) on text=Demos
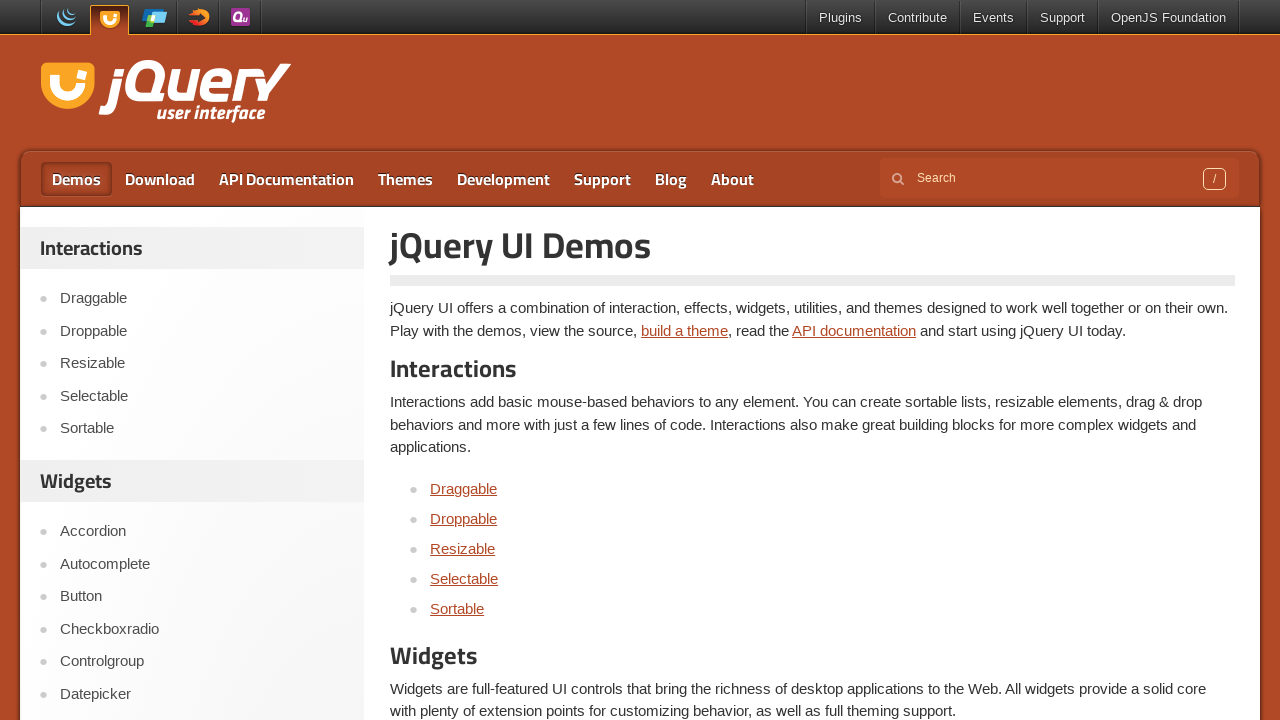

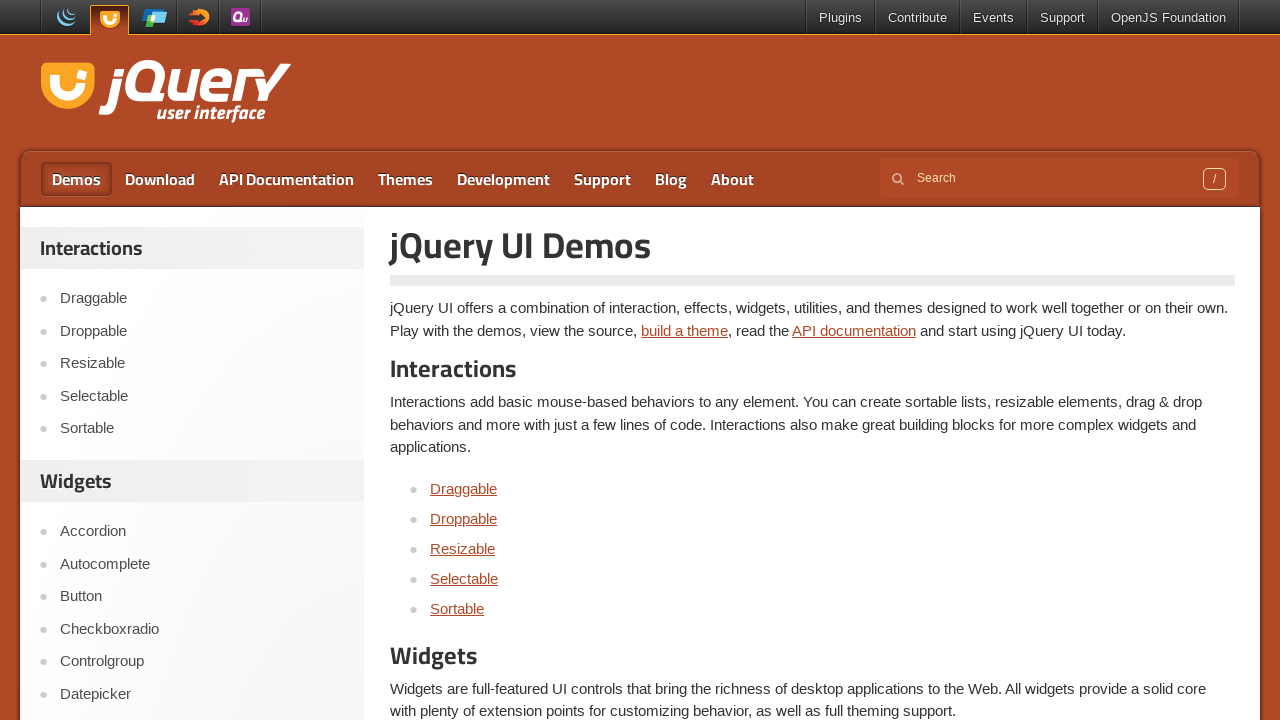